Tests USPS website navigation by hovering over menu items, clicking on calculate price tool, and entering a zipcode

Starting URL: https://www.usps.com

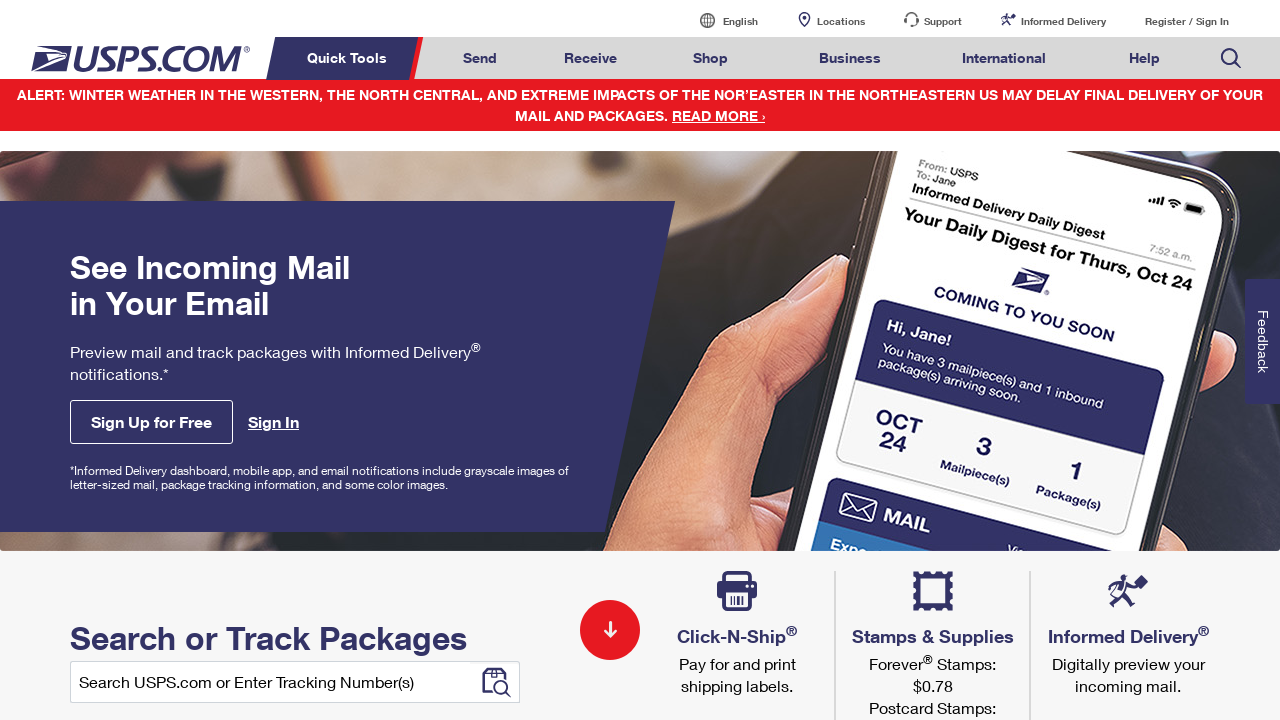

Hovered over Quick Tools menu at (350, 58) on xpath=//*[text()='Quick Tools']
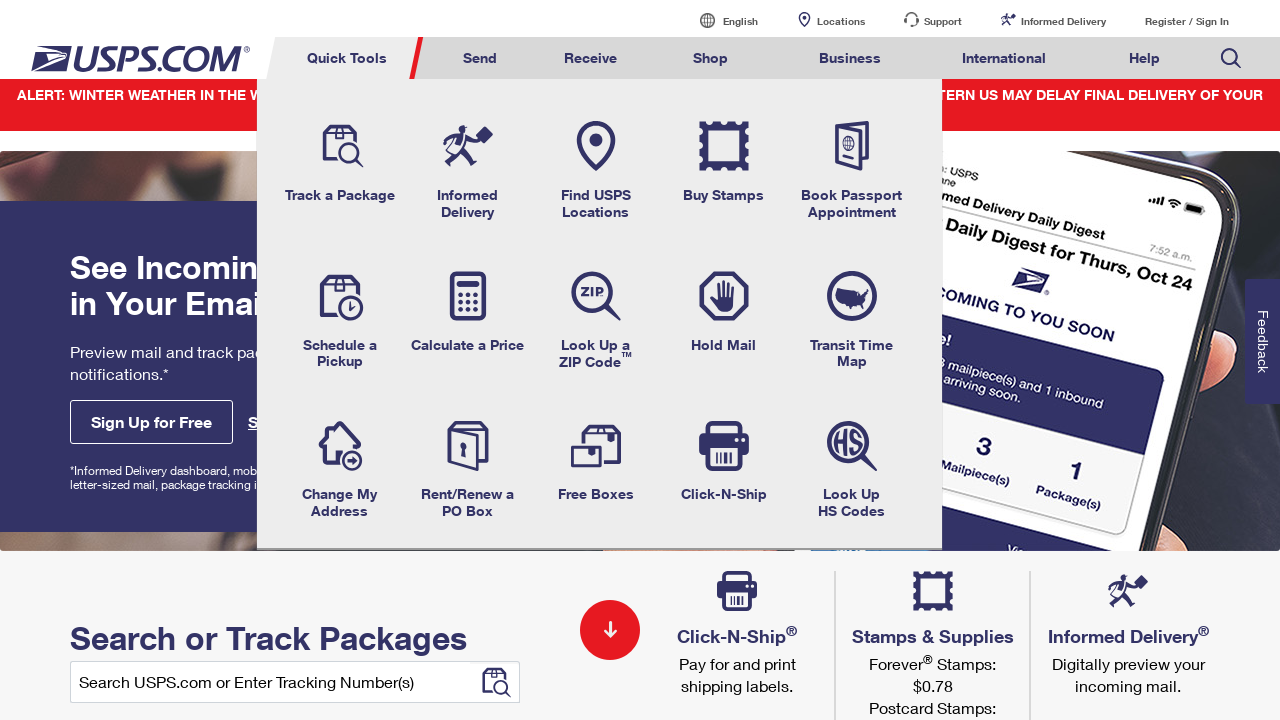

Hovered over Send tab at (480, 58) on xpath=//*[@id='mail-ship-width']
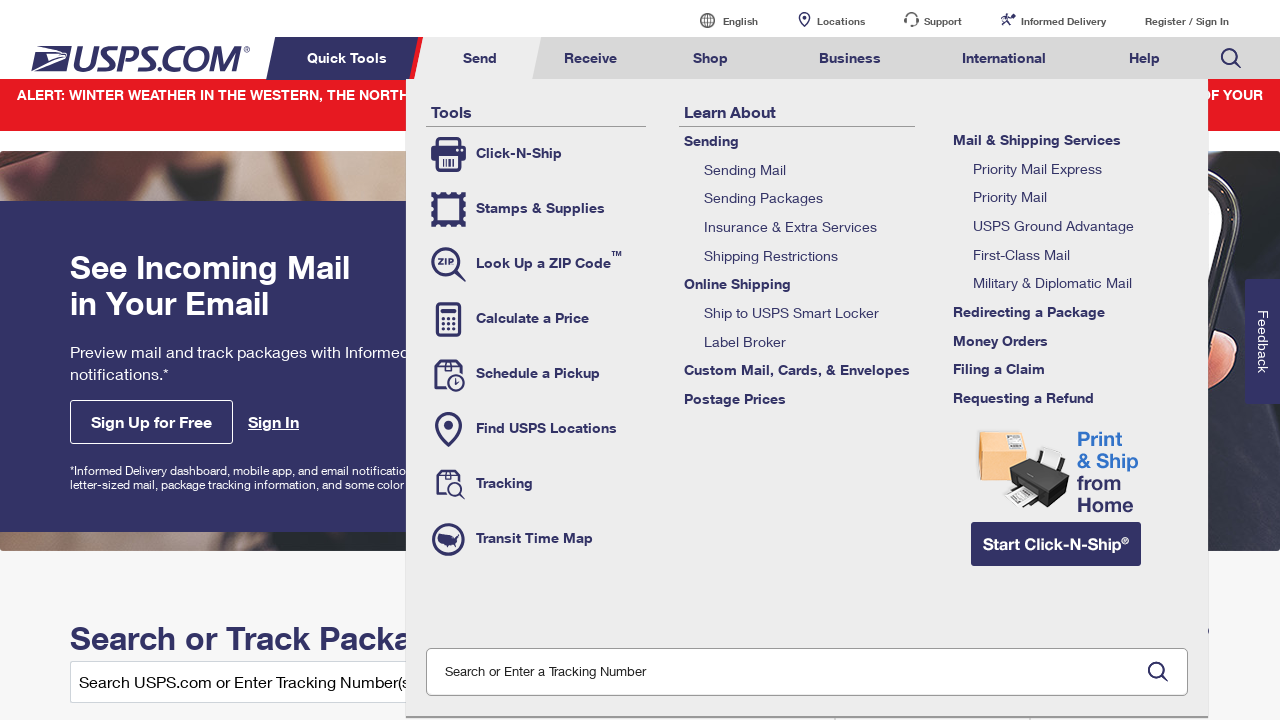

Clicked on Calculate a Price option at (536, 319) on xpath=//*[@class='tool-calc']
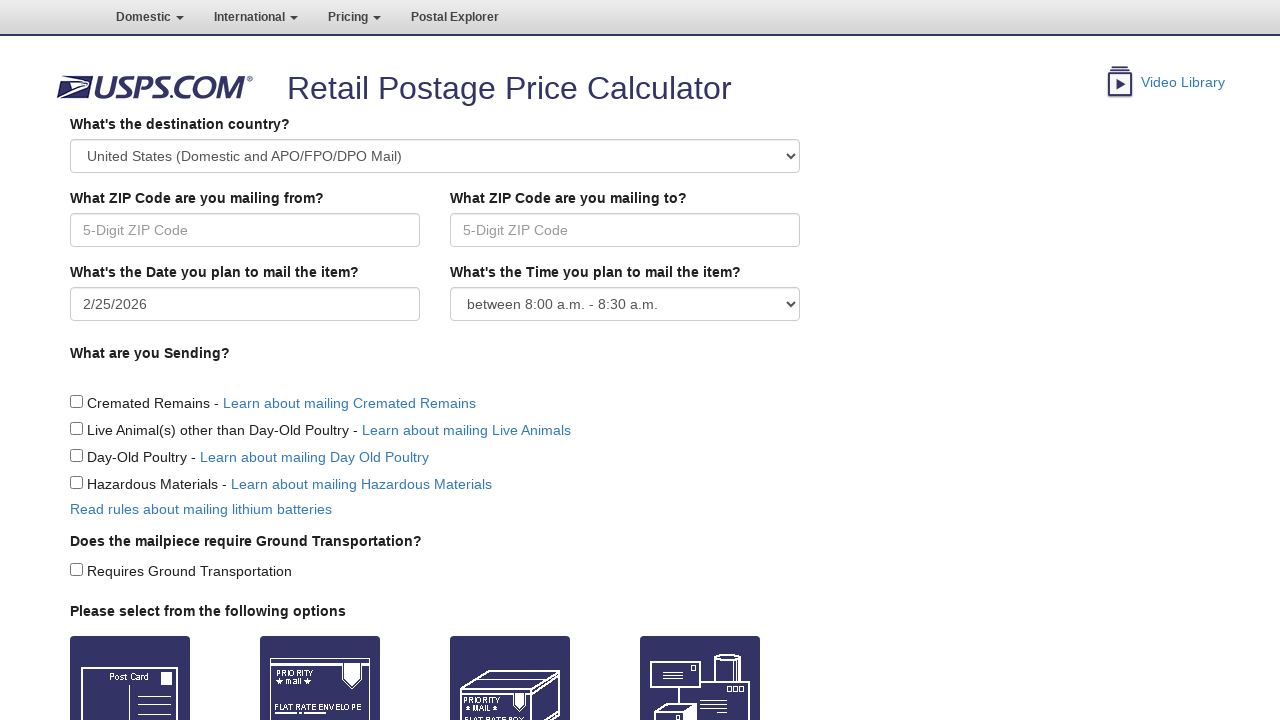

Waited for Calculate Price page header to load
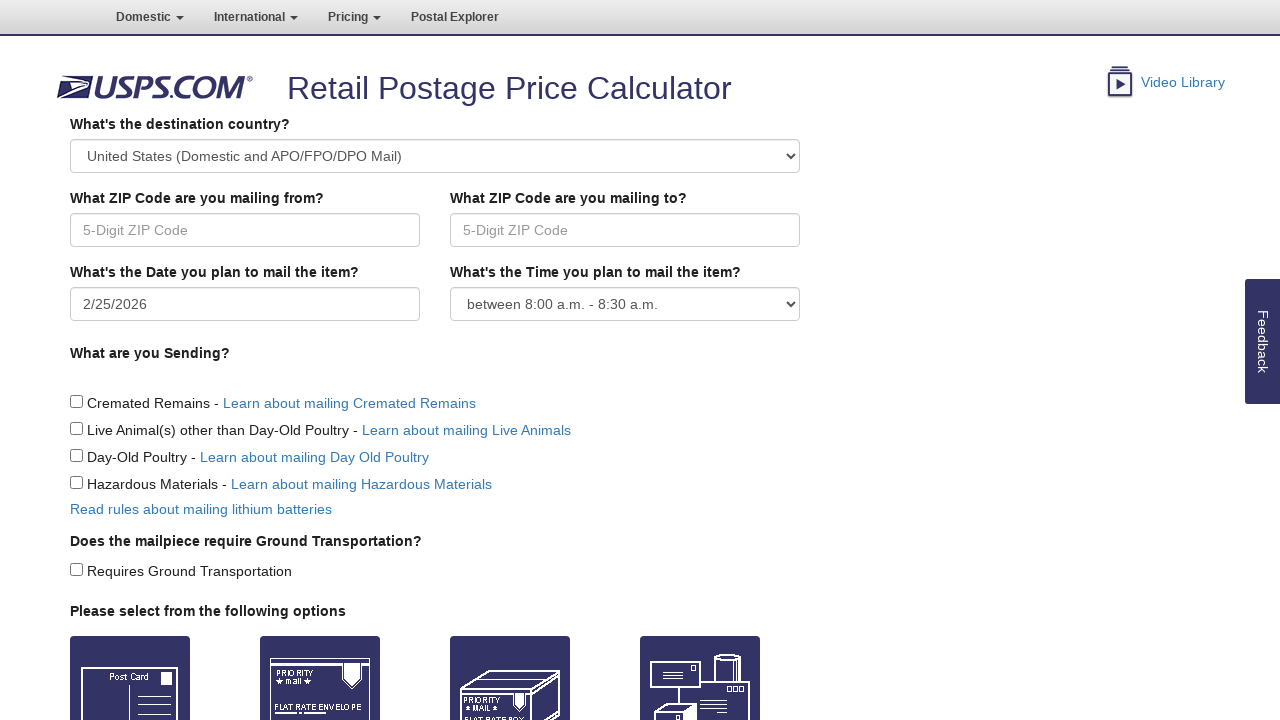

Retrieved header text: 
			
		
			Retail Postage Price Calculator
			Retail Calculator
		
        
            
                
            
			Video Library
        

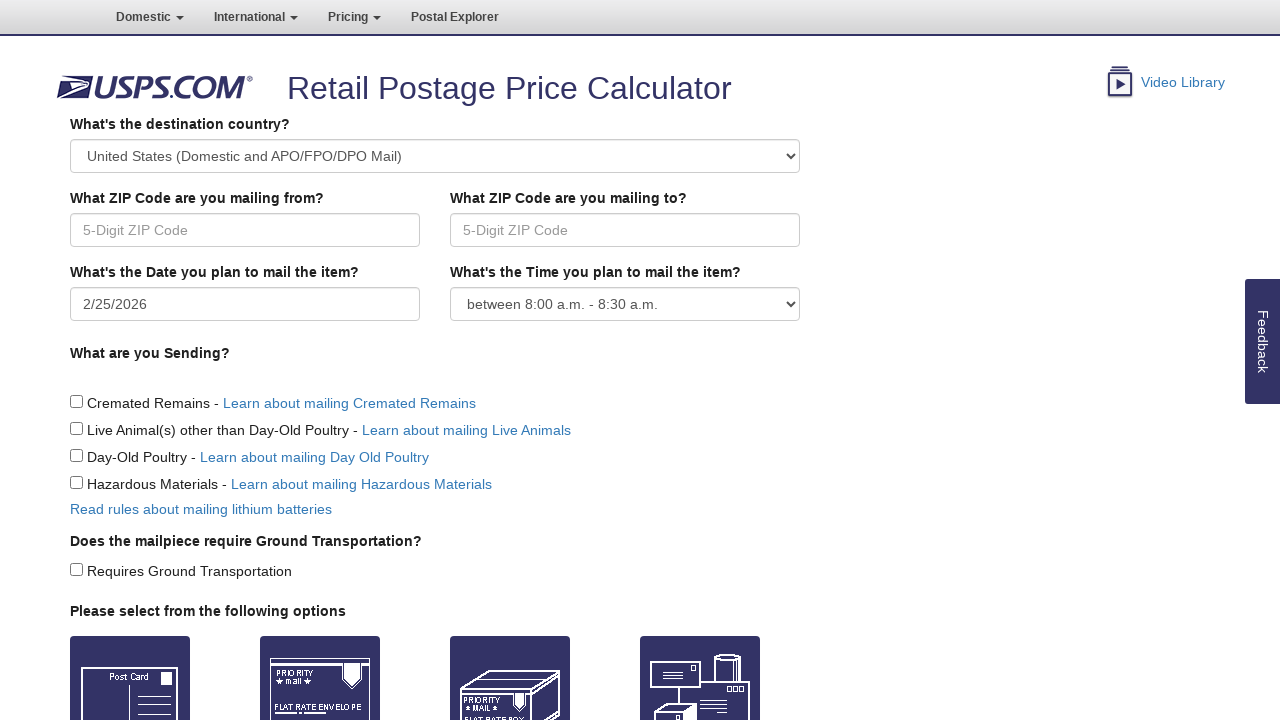

Entered zipcode 11580 in Origin field on //*[@id='Origin']
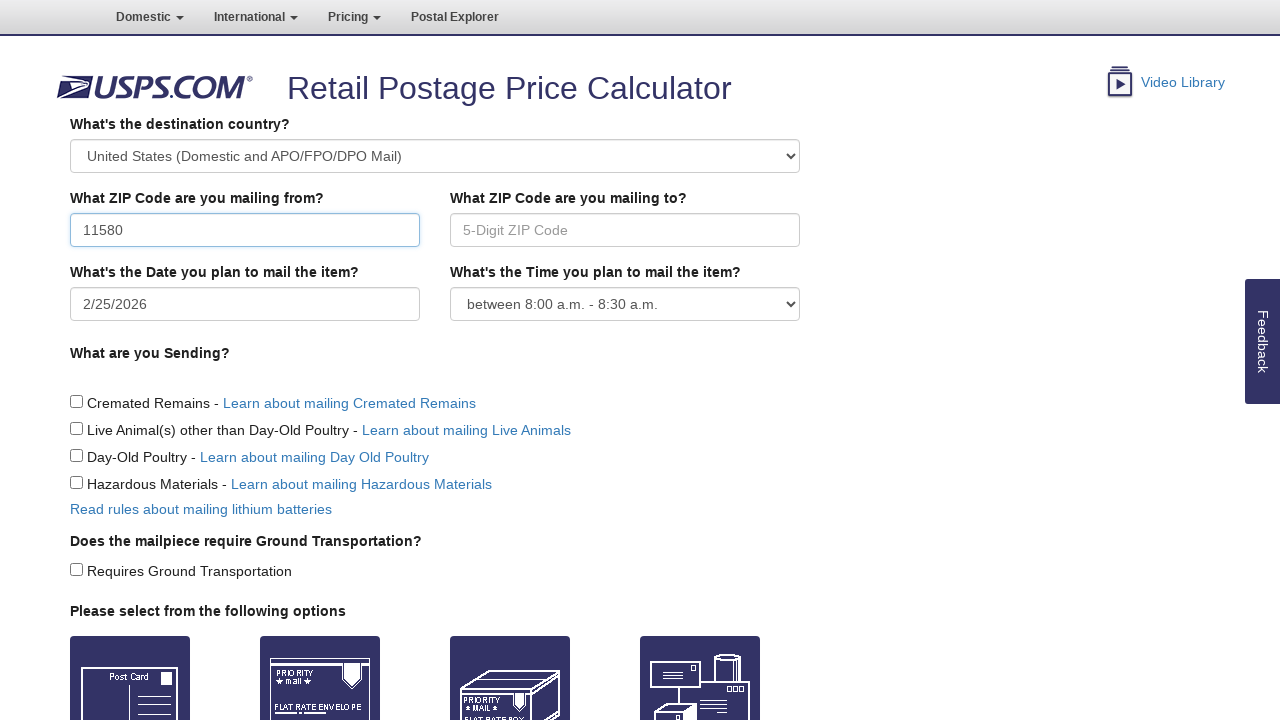

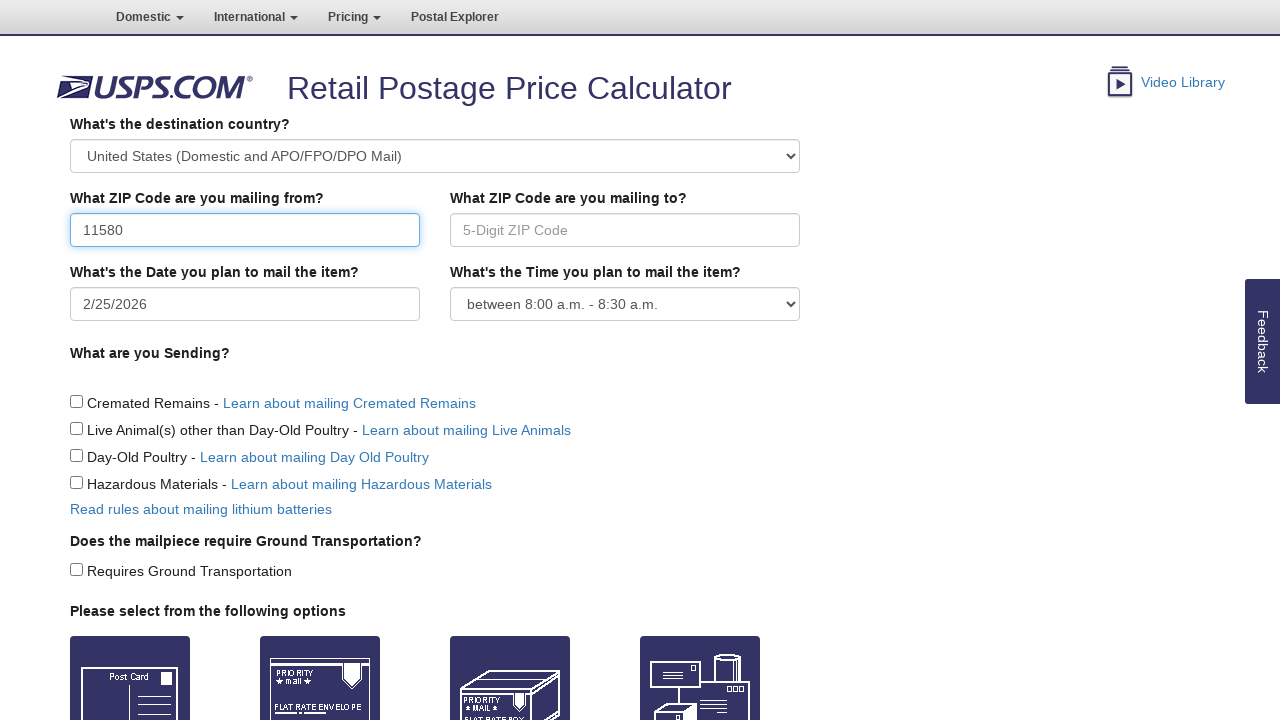